Tests navigation from top page to login page by clicking the login link

Starting URL: https://www.securite.jp

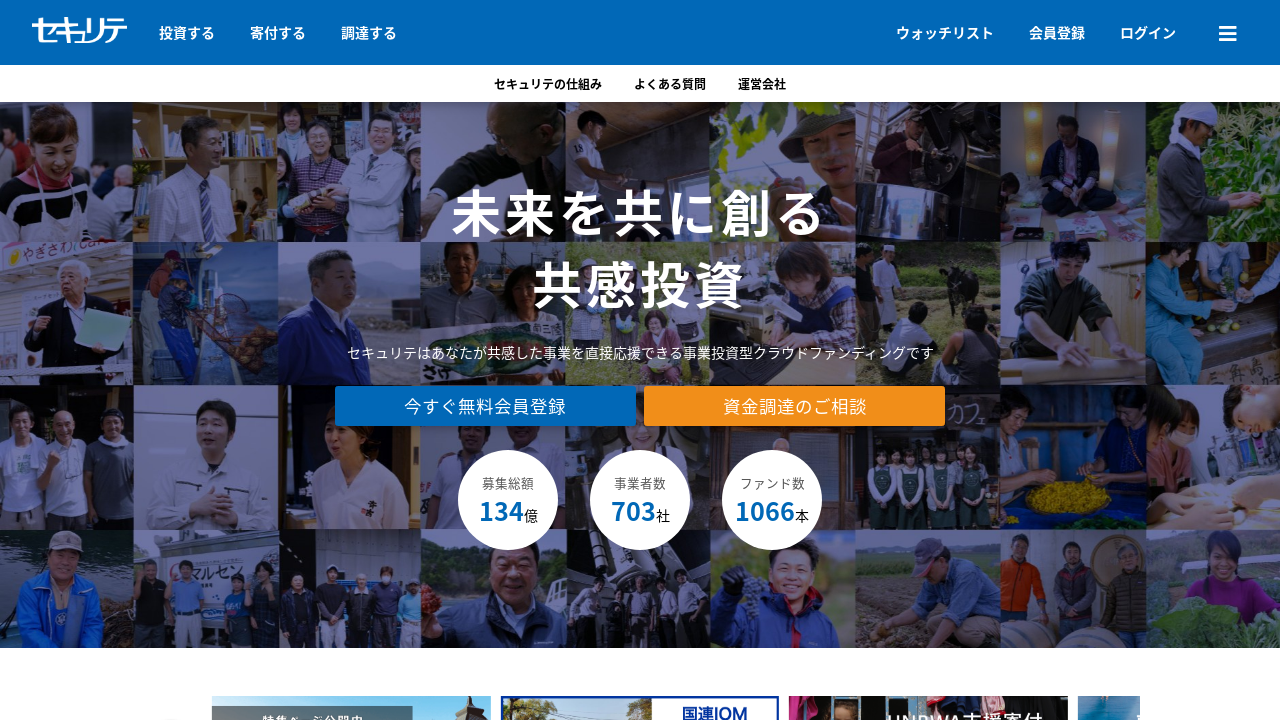

Clicked login link on top page at (1148, 32) on text=ログイン
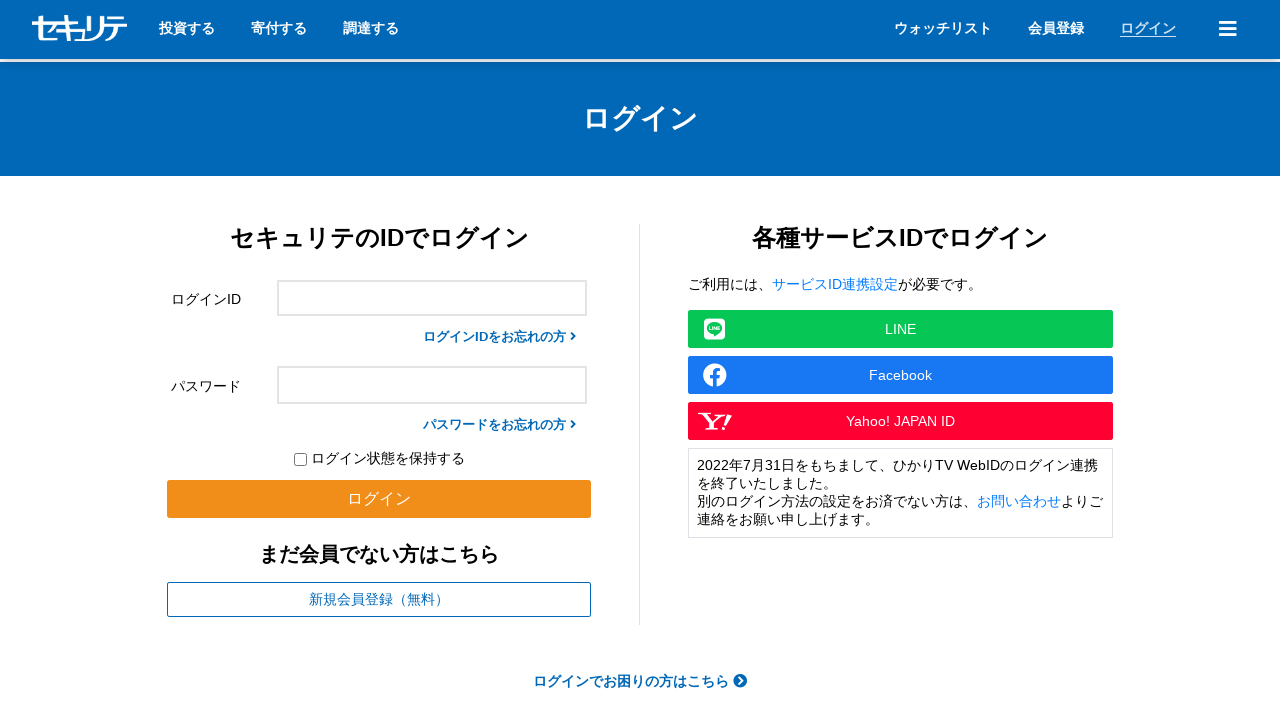

Login page DOM content loaded
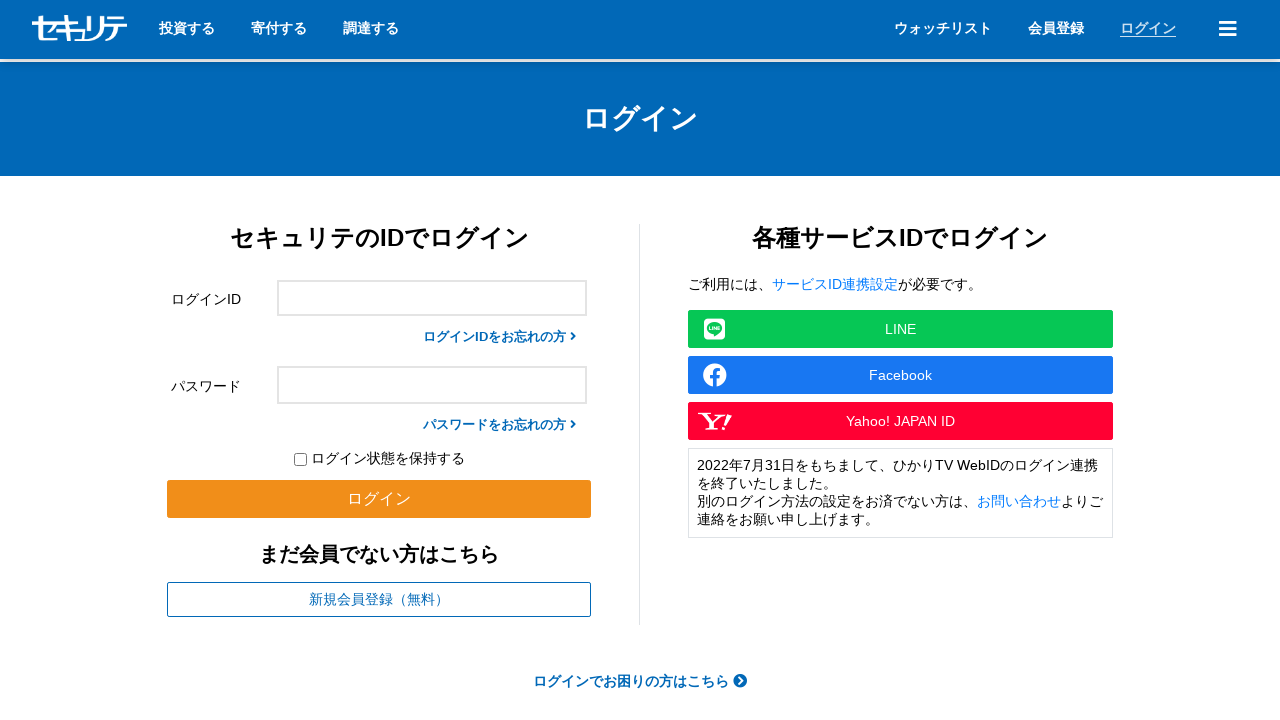

Verified page title is 'ログイン｜セキュリテ'
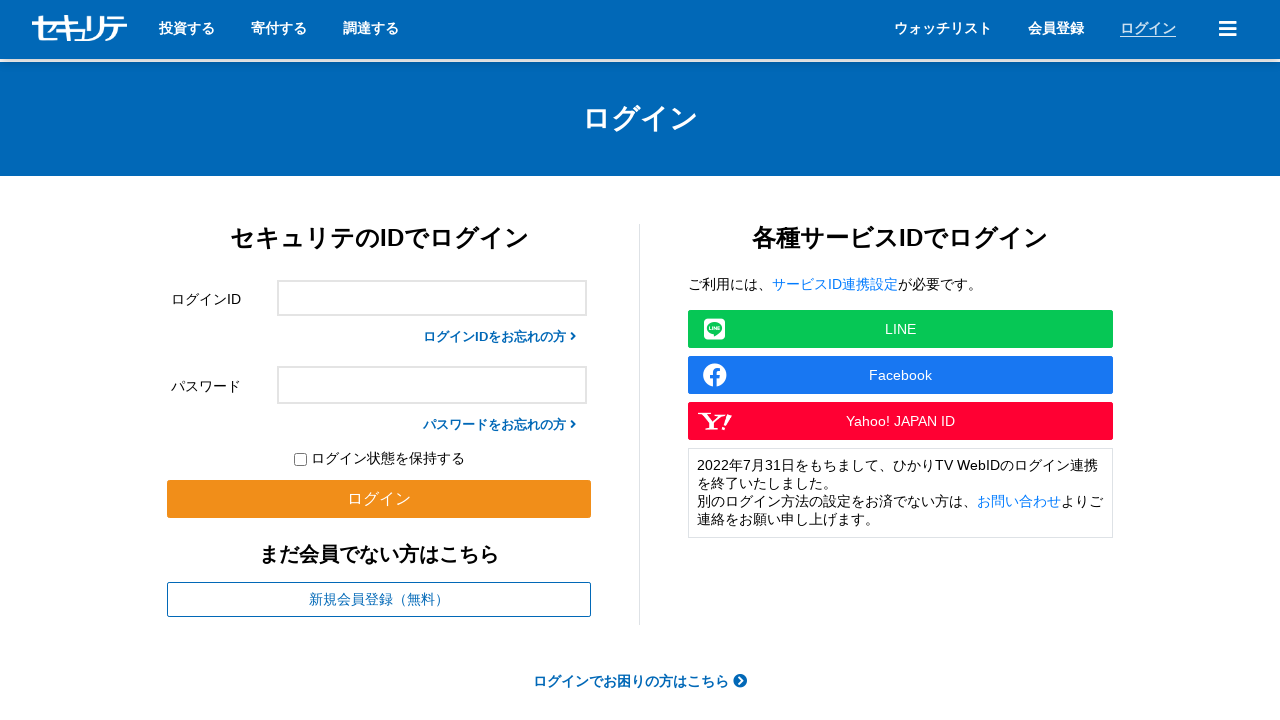

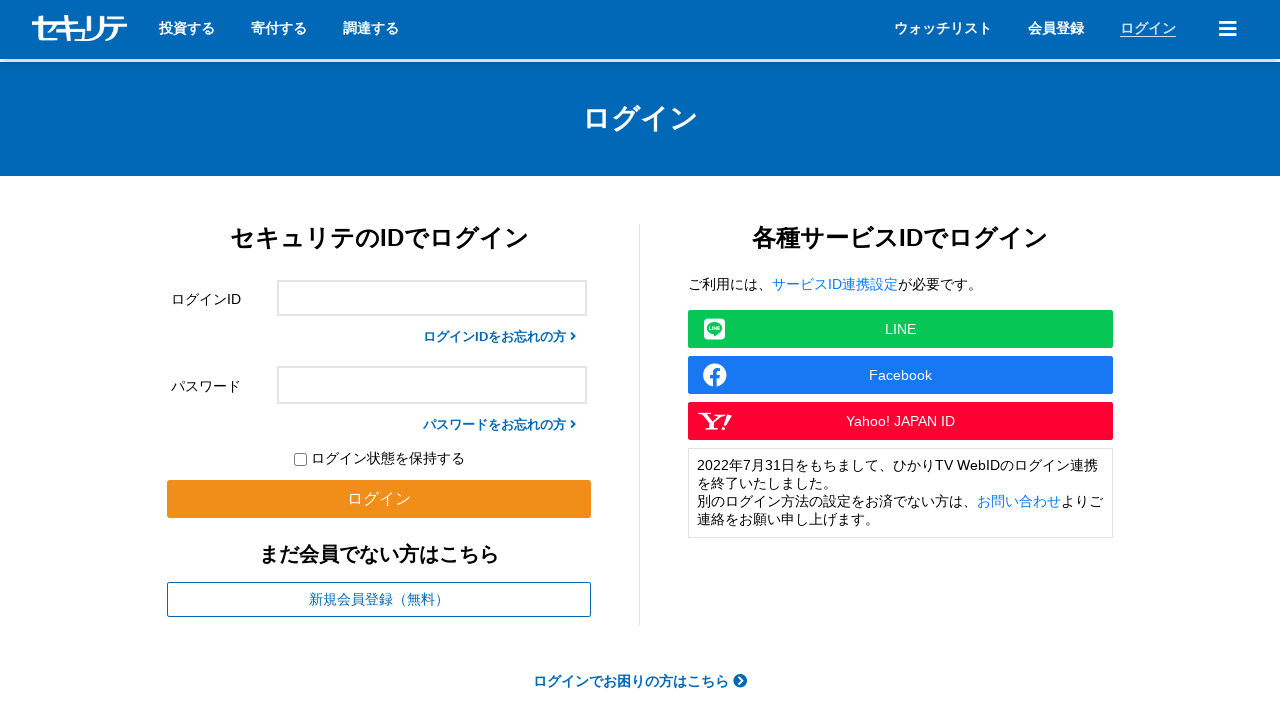